Tests checkbox functionality by verifying default states of two checkboxes, clicking both to toggle their states, and confirming the state changes were successful

Starting URL: http://practice.cydeo.com/checkboxes

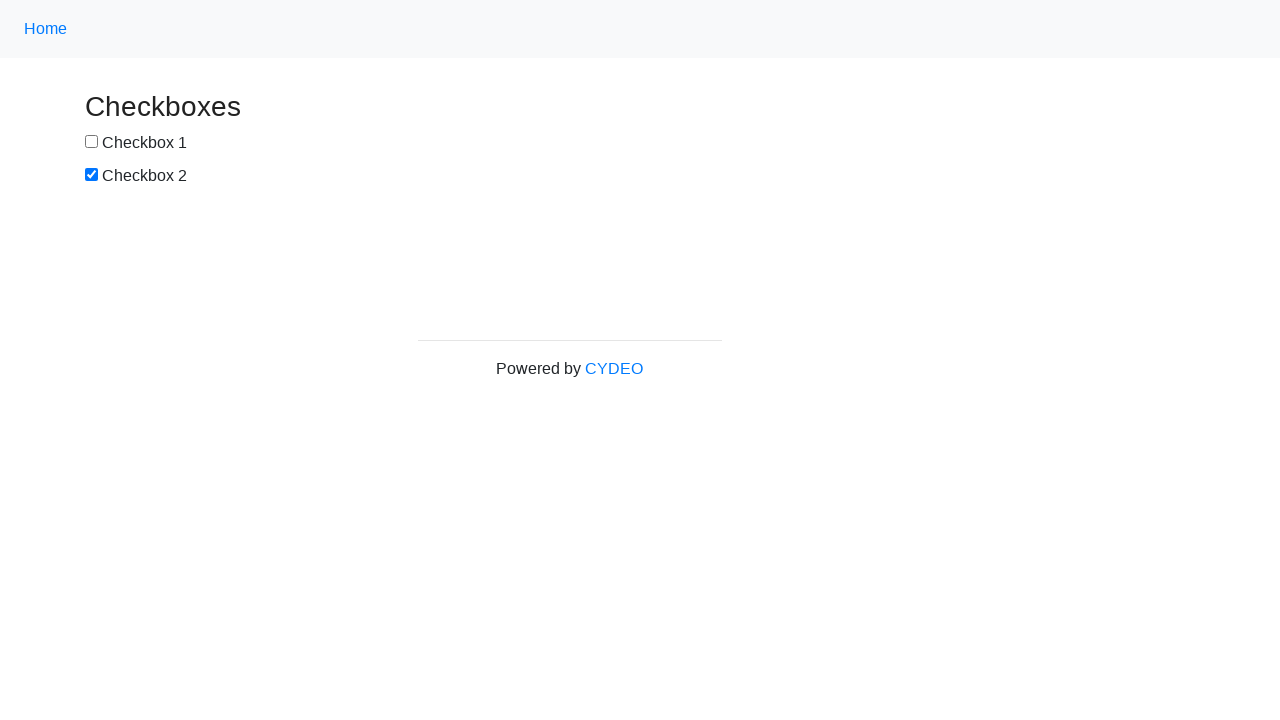

Located checkbox #1 element
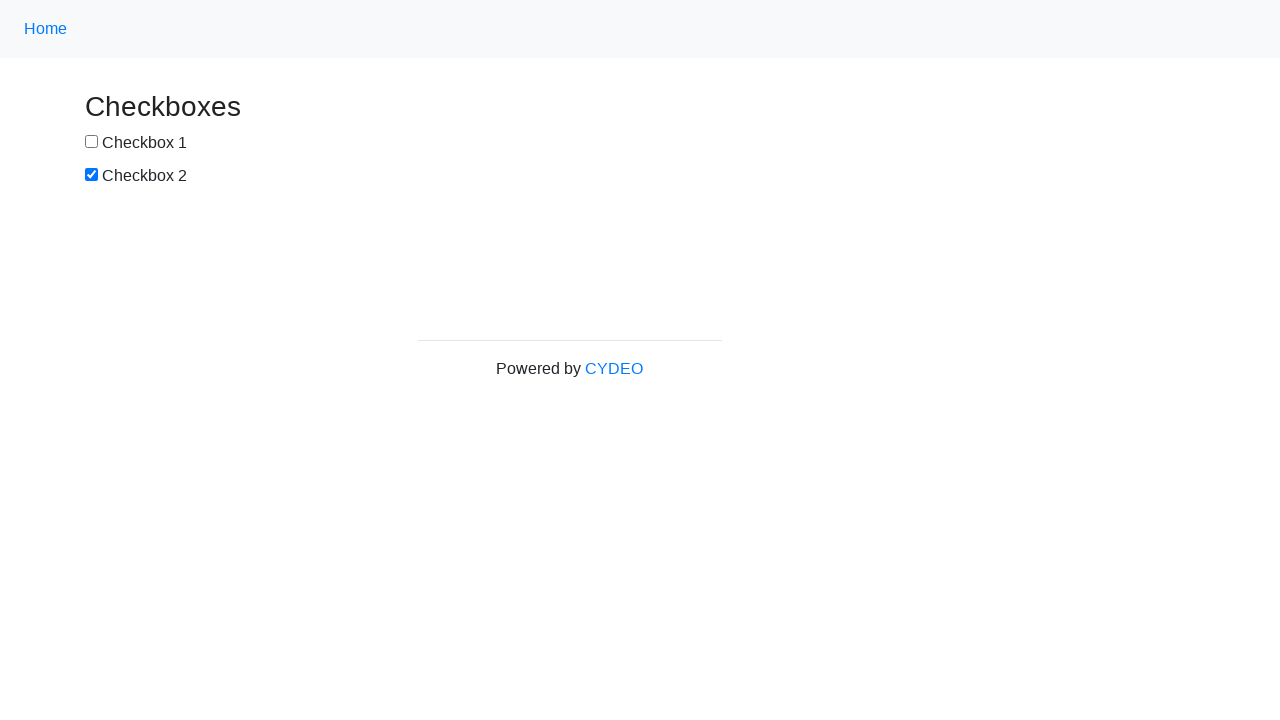

Verified checkbox #1 is NOT selected by default
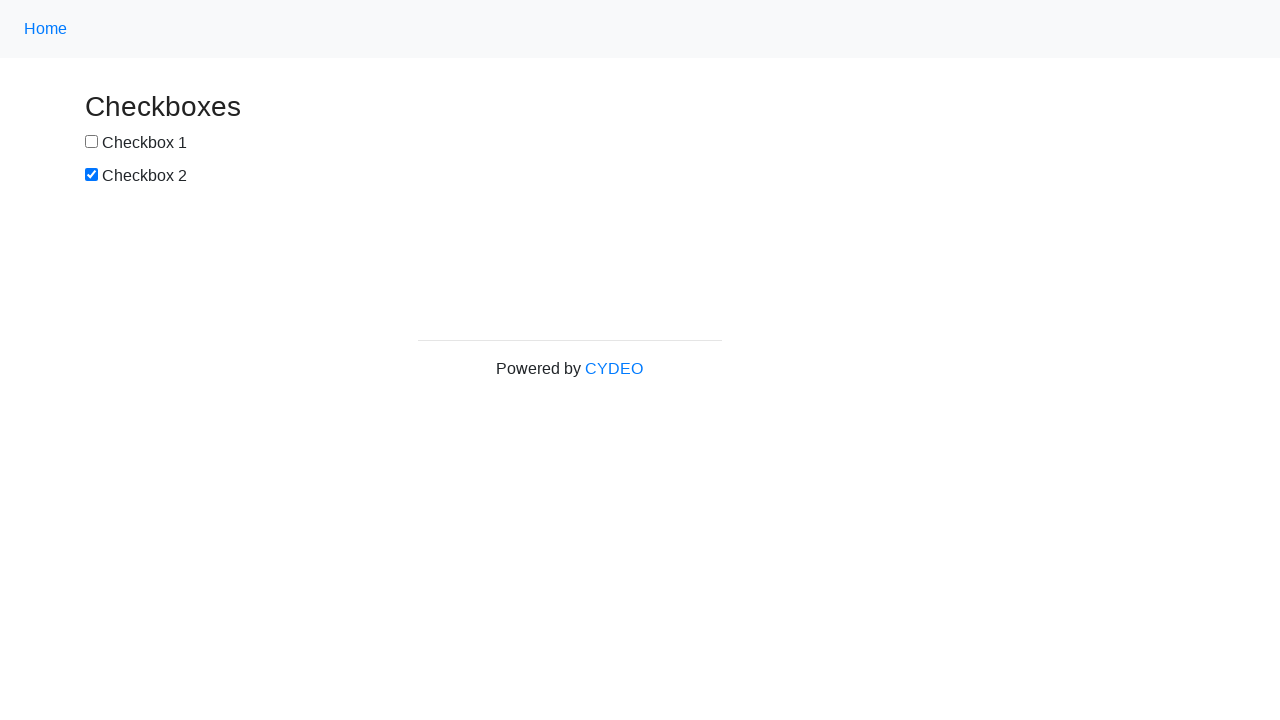

Located checkbox #2 element
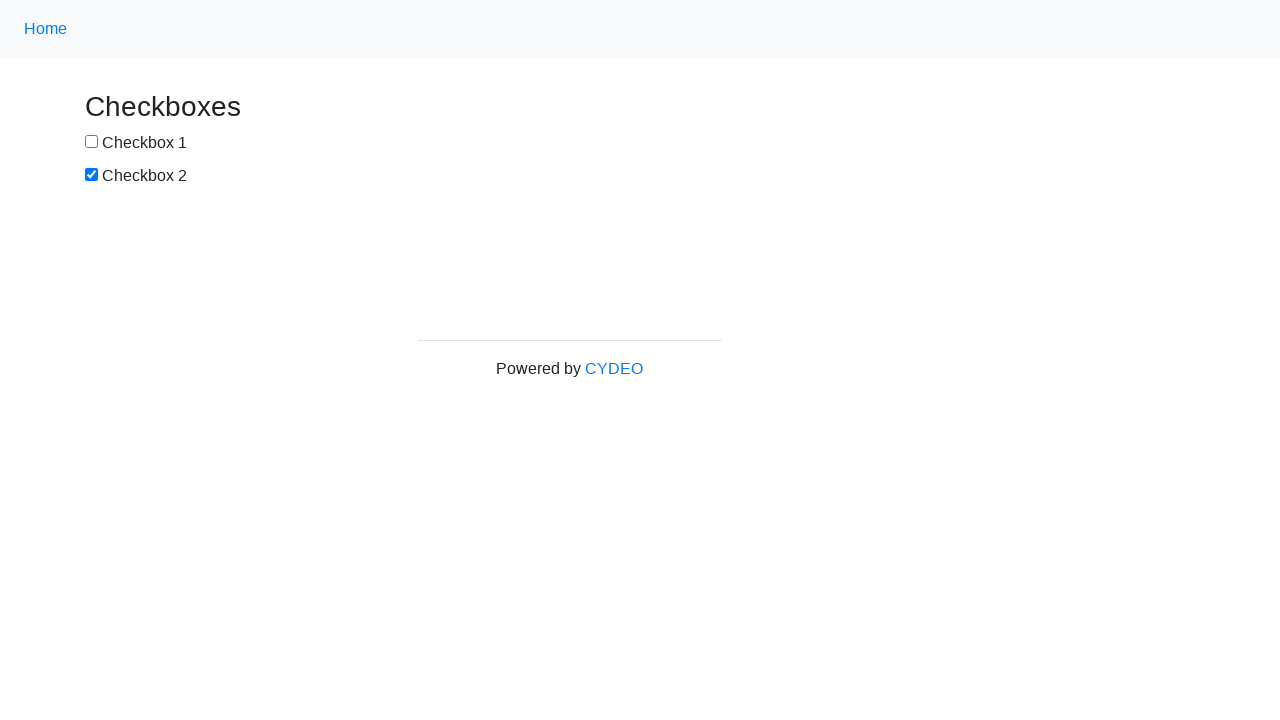

Verified checkbox #2 IS selected by default
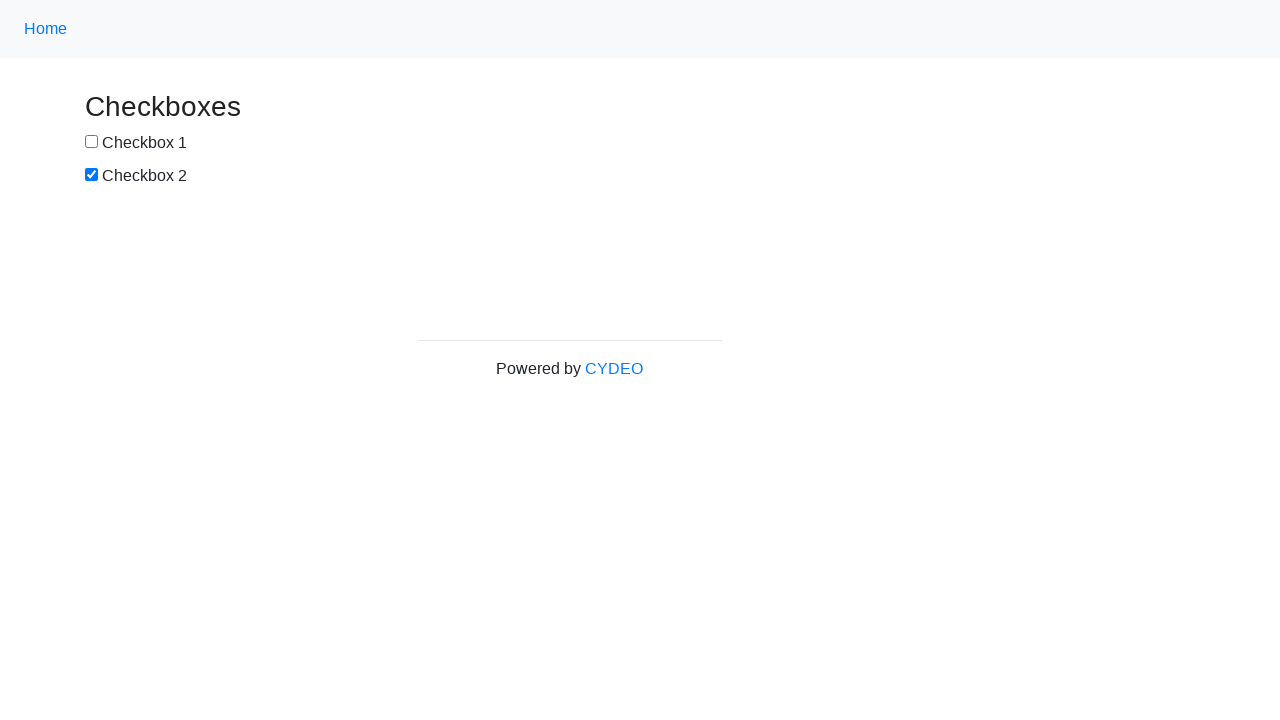

Clicked checkbox #1 to toggle its state at (92, 142) on input#box1
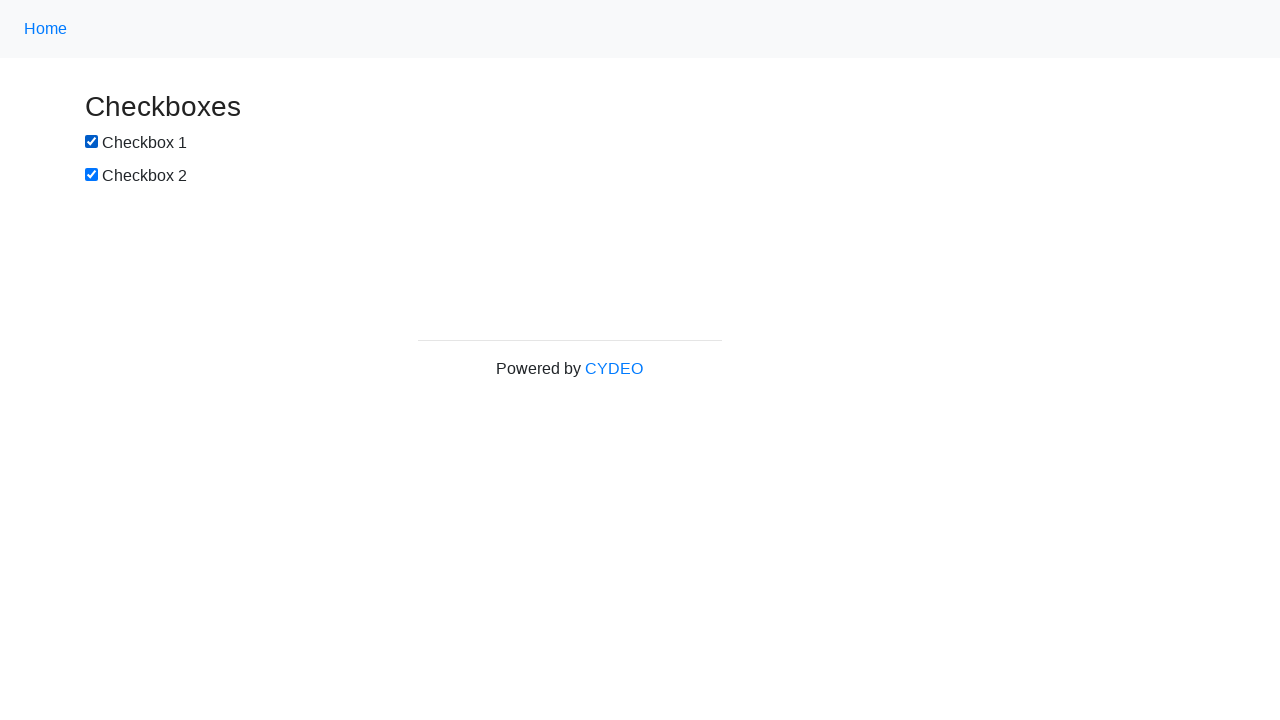

Clicked checkbox #2 to toggle its state at (92, 175) on input#box2
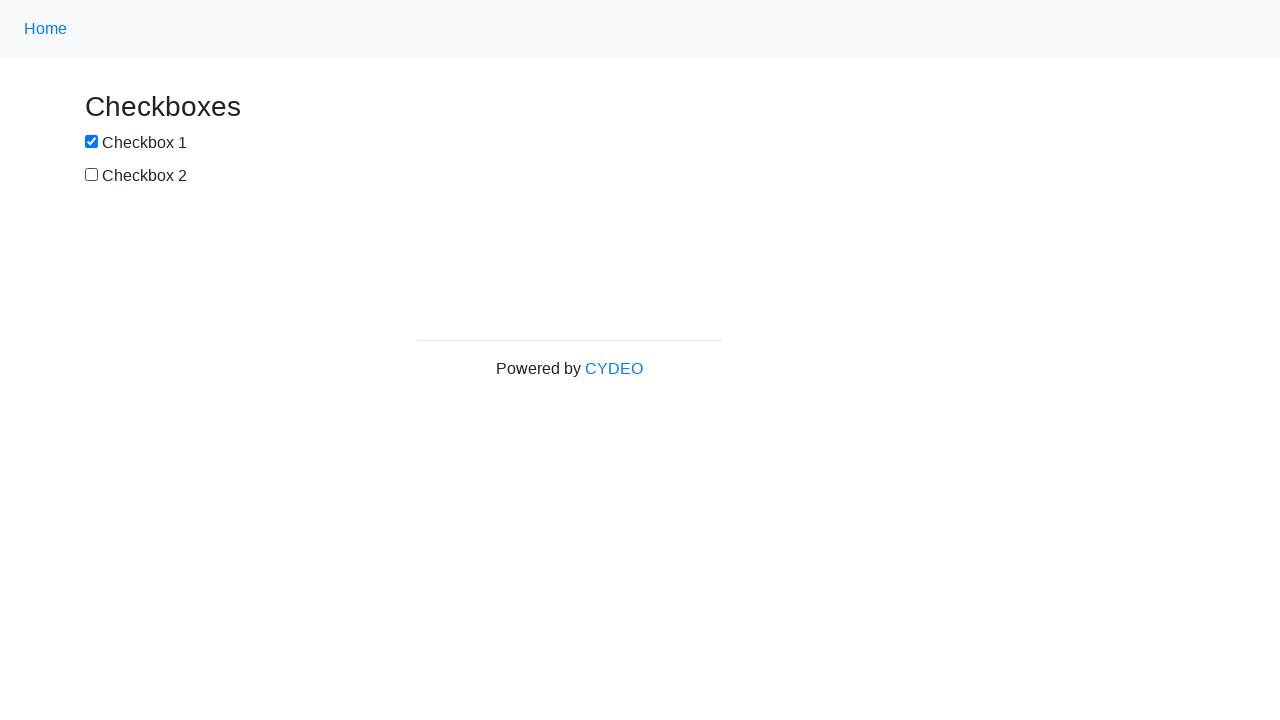

Verified checkbox #1 is now SELECTED
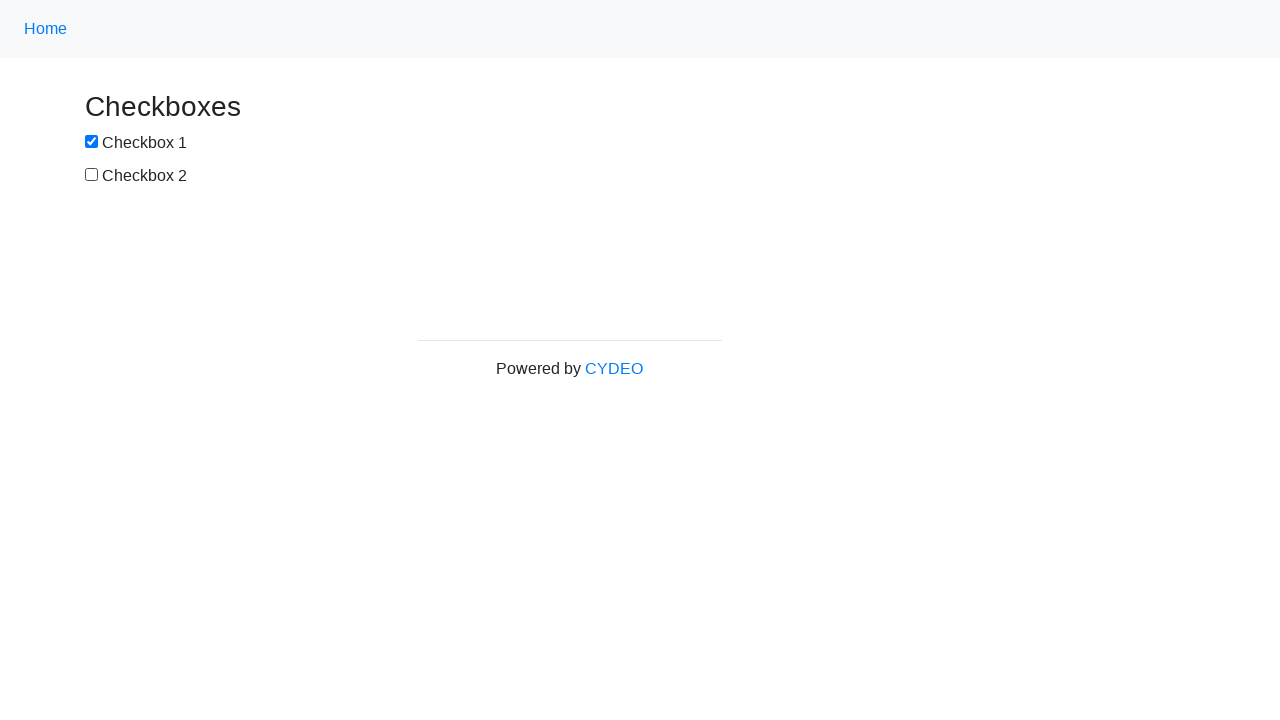

Verified checkbox #2 is now NOT selected
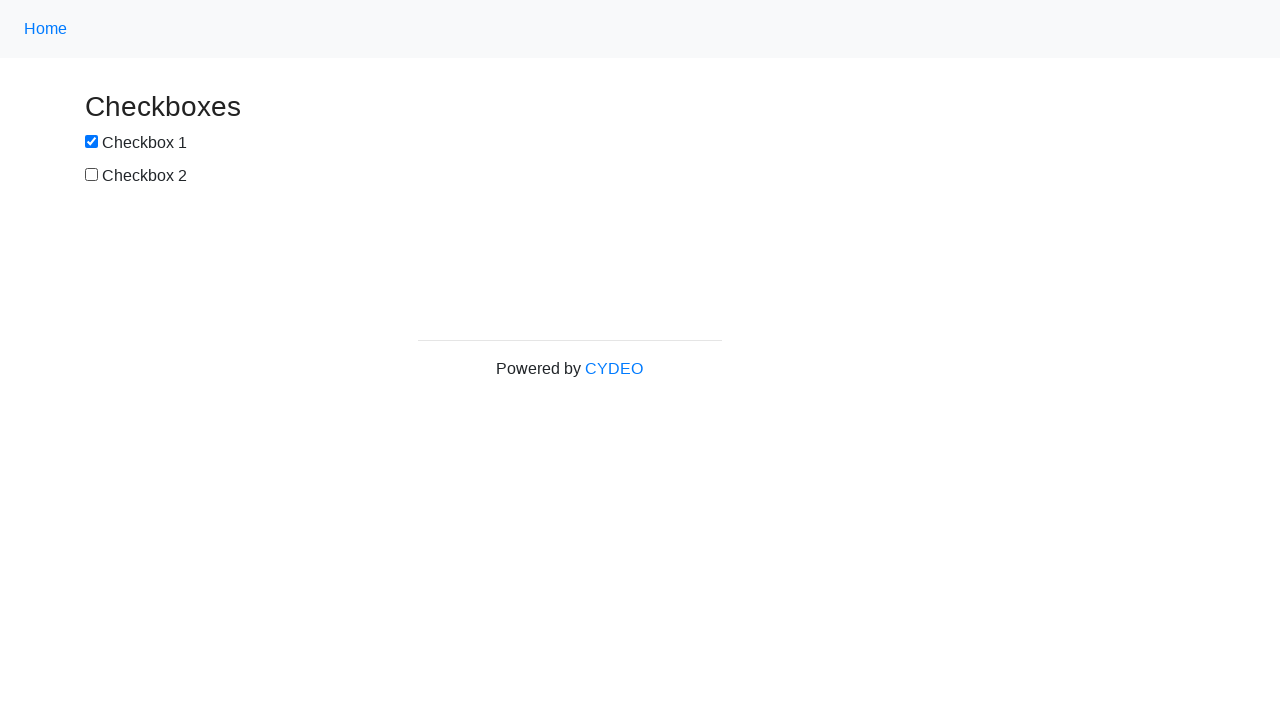

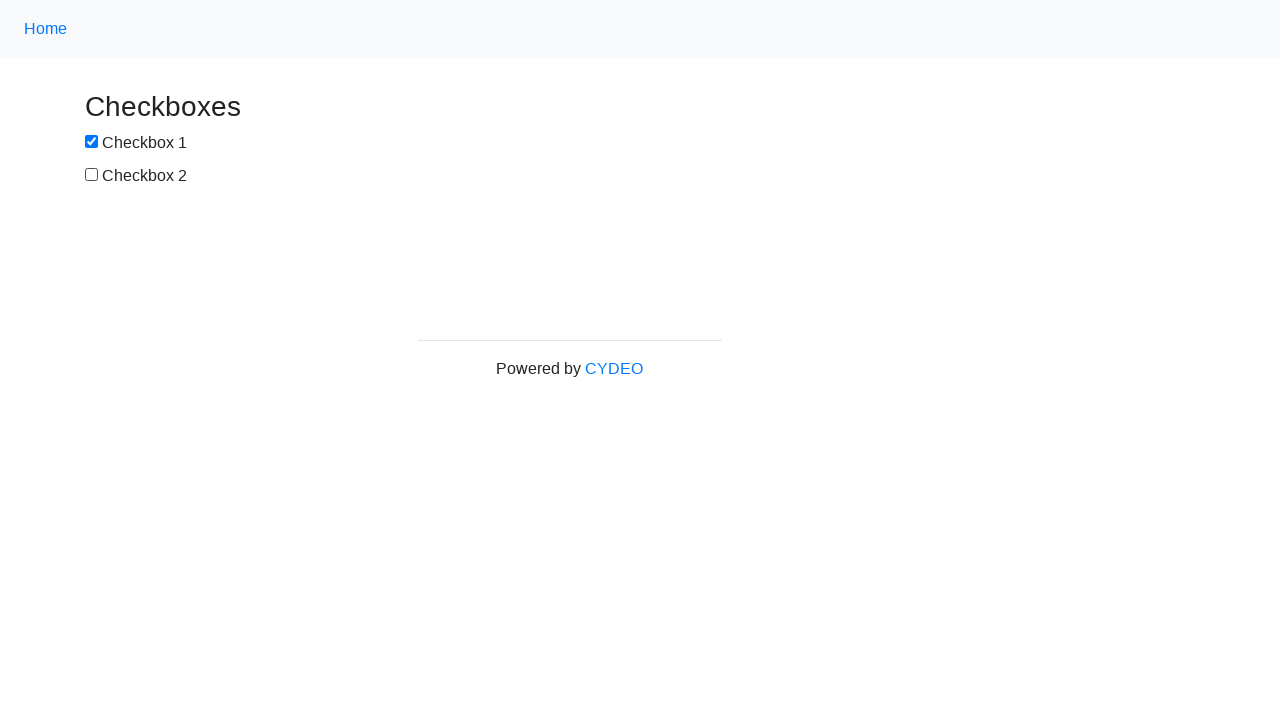